Types text into an input field on a test page with frames

Starting URL: https://applitools.github.io/demo/TestPages/FramesTestPage/

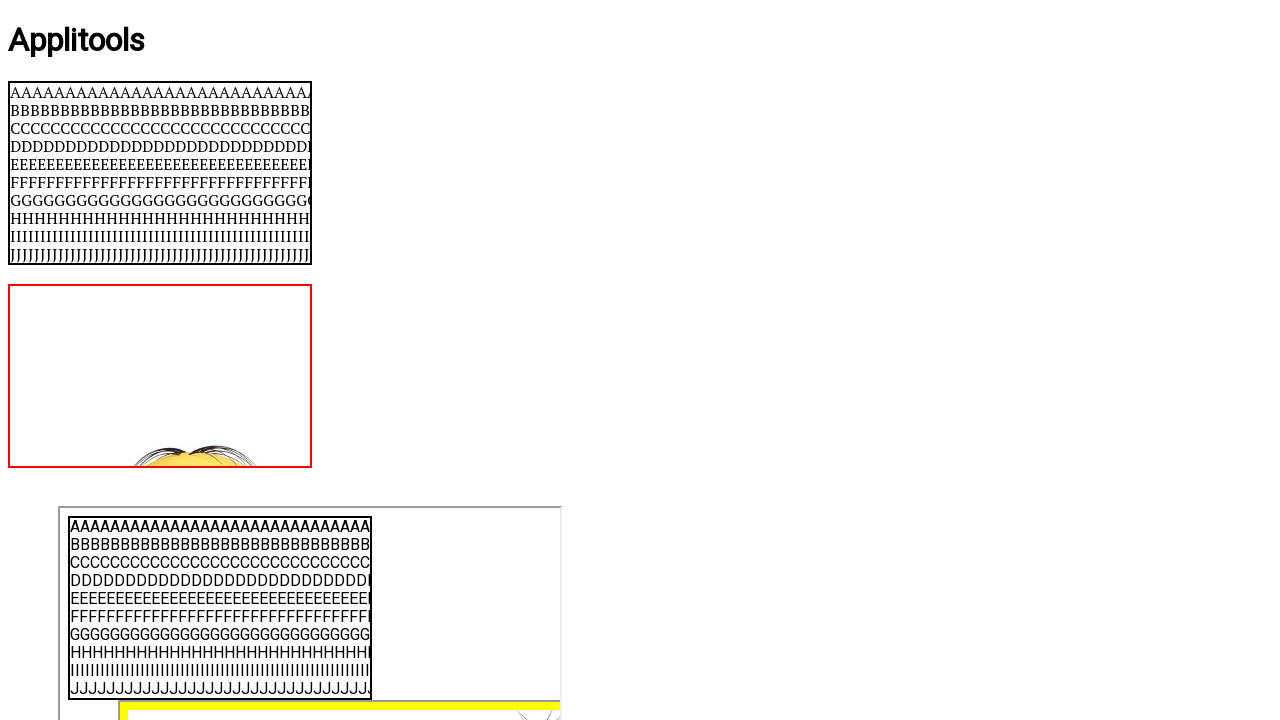

Typed 'My Input' into the input field on FramesTestPage on input
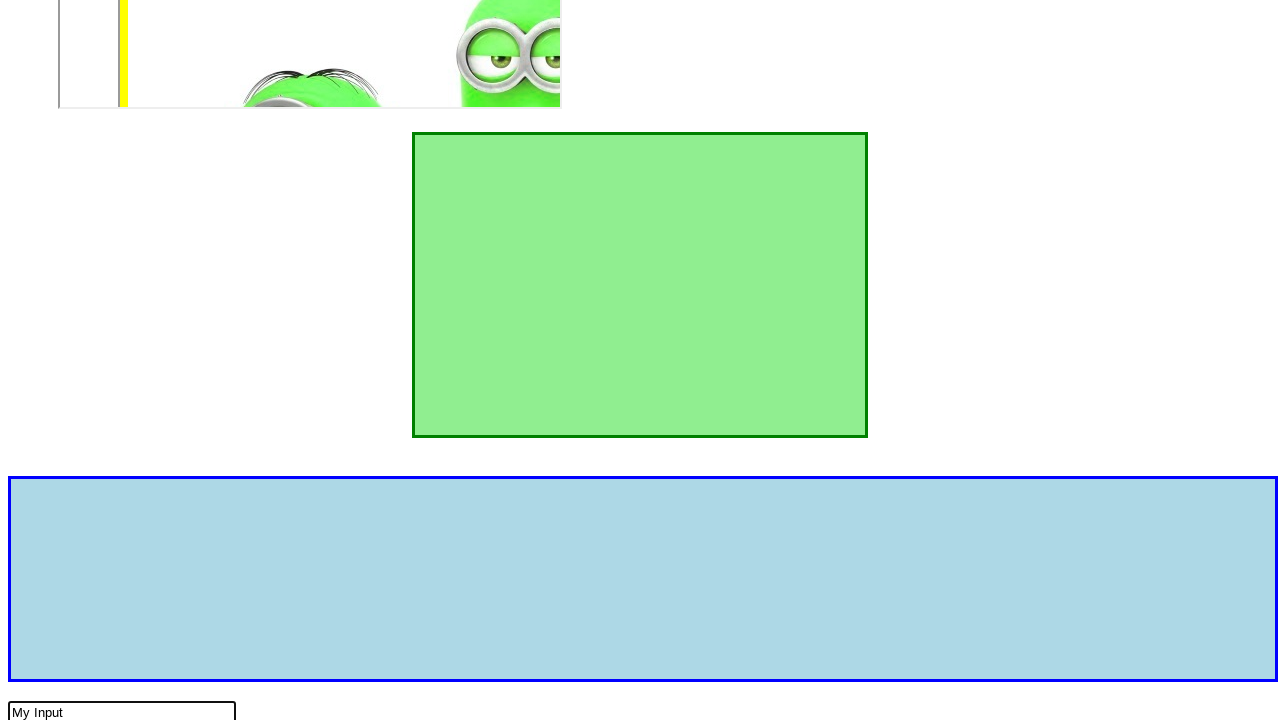

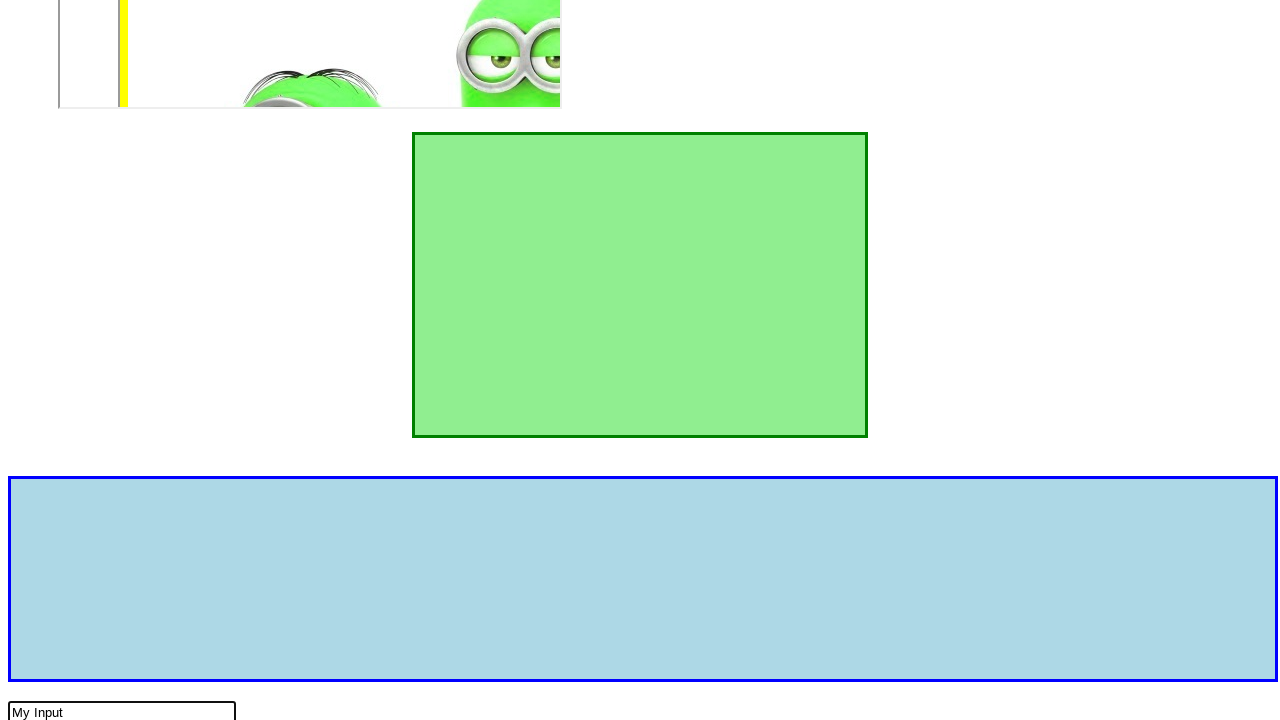